Tests navigation to the Contact Us page by clicking a link in the header navigation and verifying the page title changes to "Automation Exercise - Contact Us"

Starting URL: https://automationexercise.com

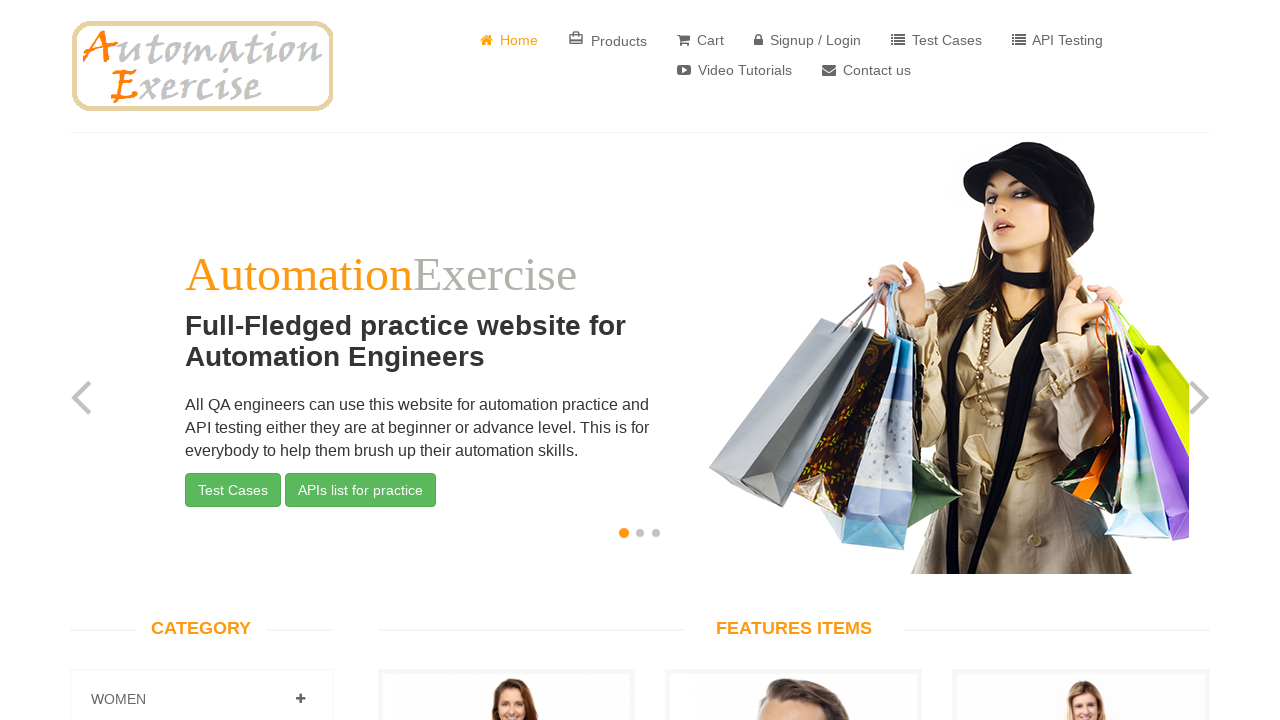

Clicked Contact Us link in header navigation at (866, 70) on #header > div > div > div > div.col-sm-8 > div > ul > li:nth-child(8) > a
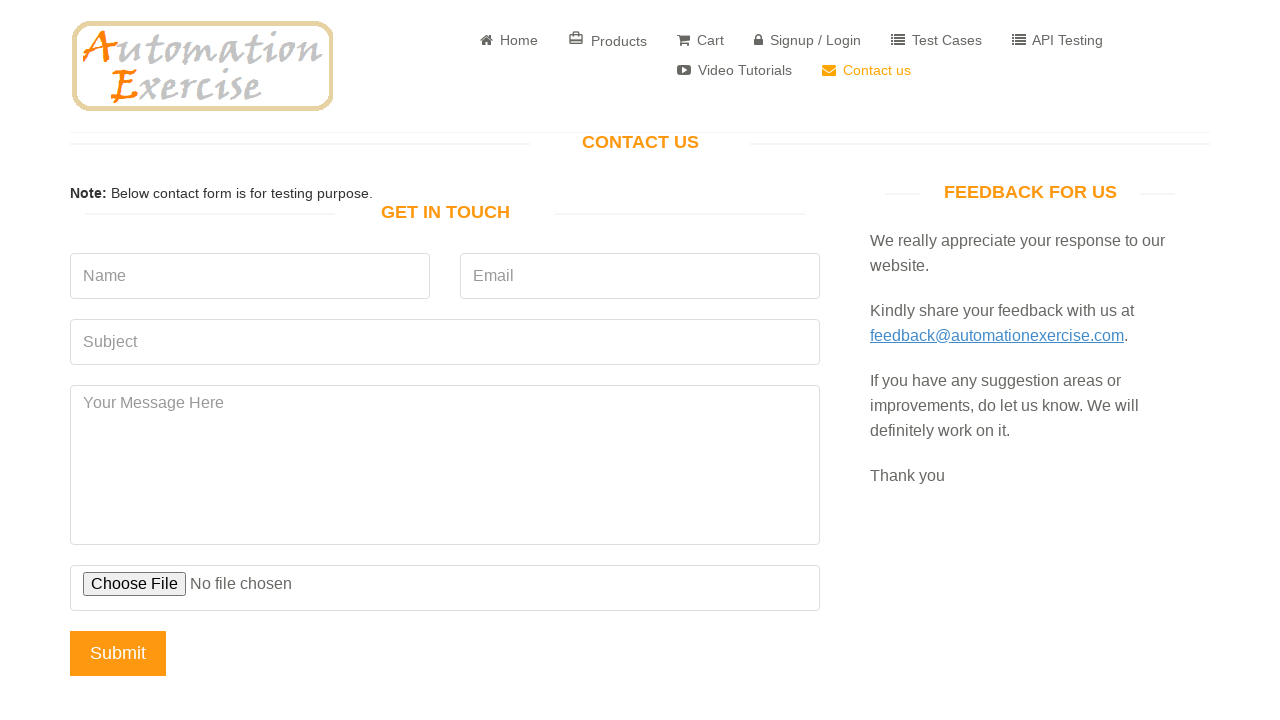

Verified page title changed to 'Automation Exercise - Contact Us'
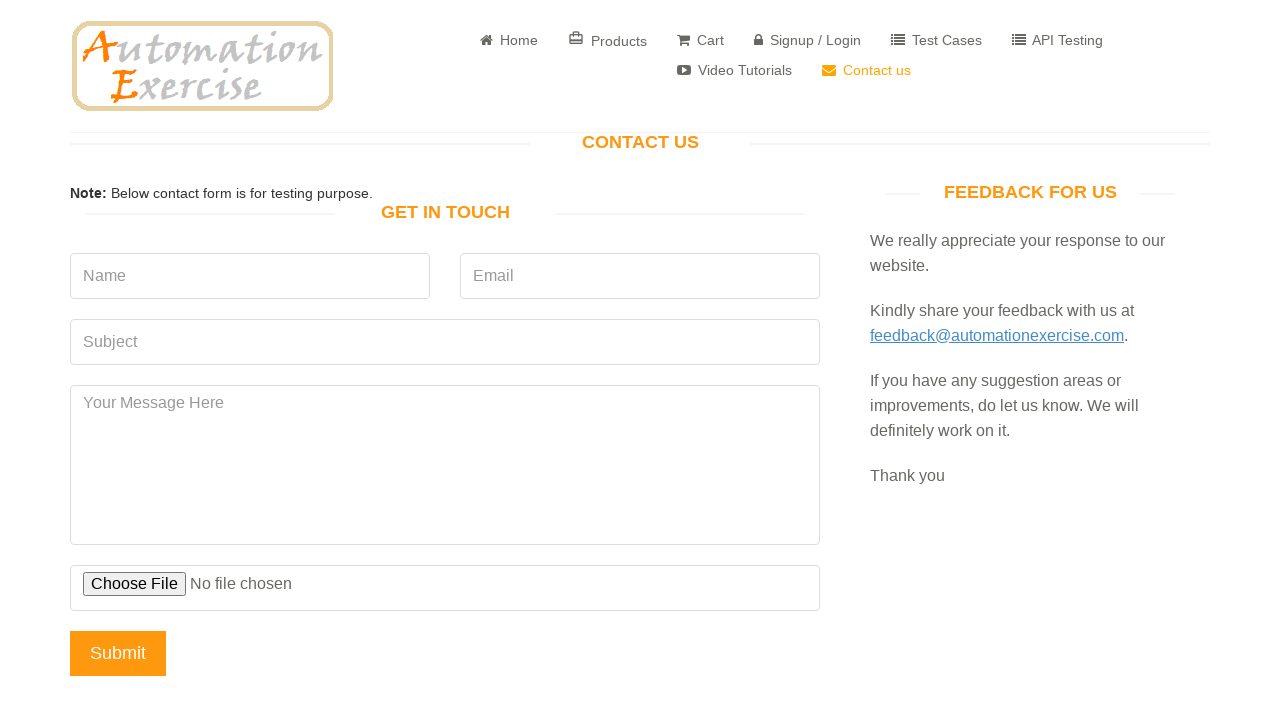

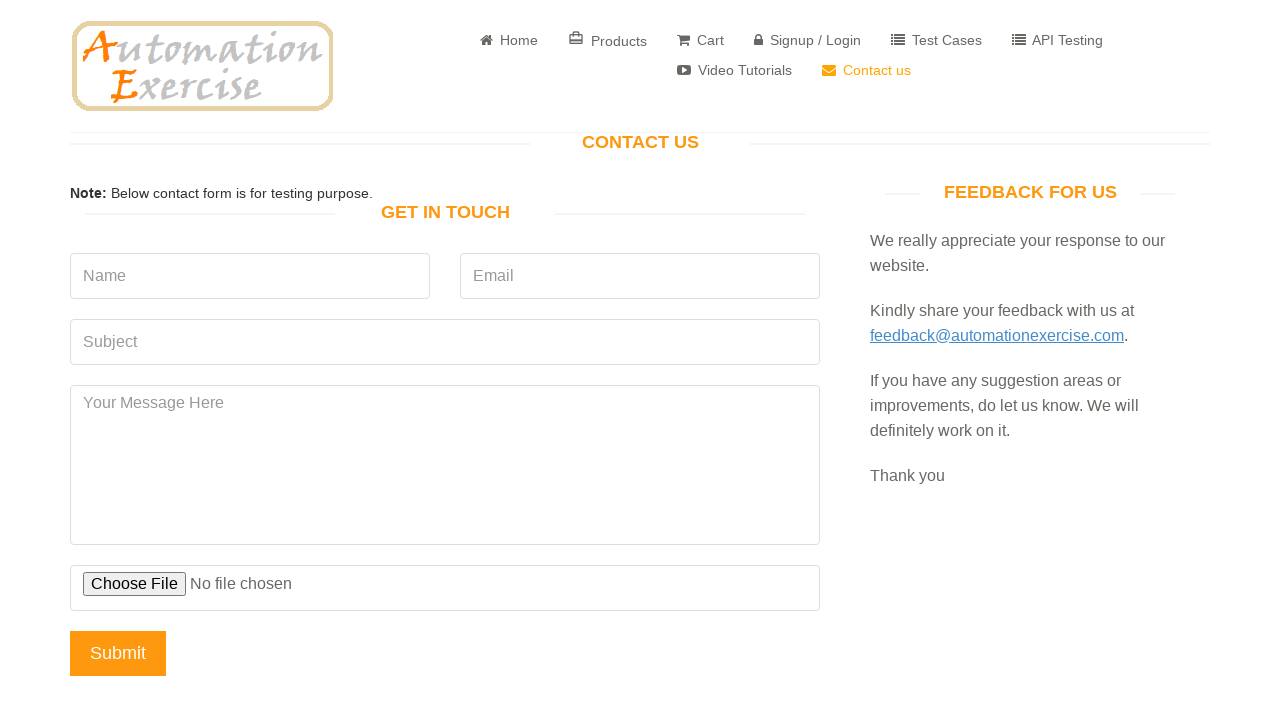